Tests registration form validation when email field is missing by filling only name and password

Starting URL: https://seubarriga.wcaquino.me/cadastro

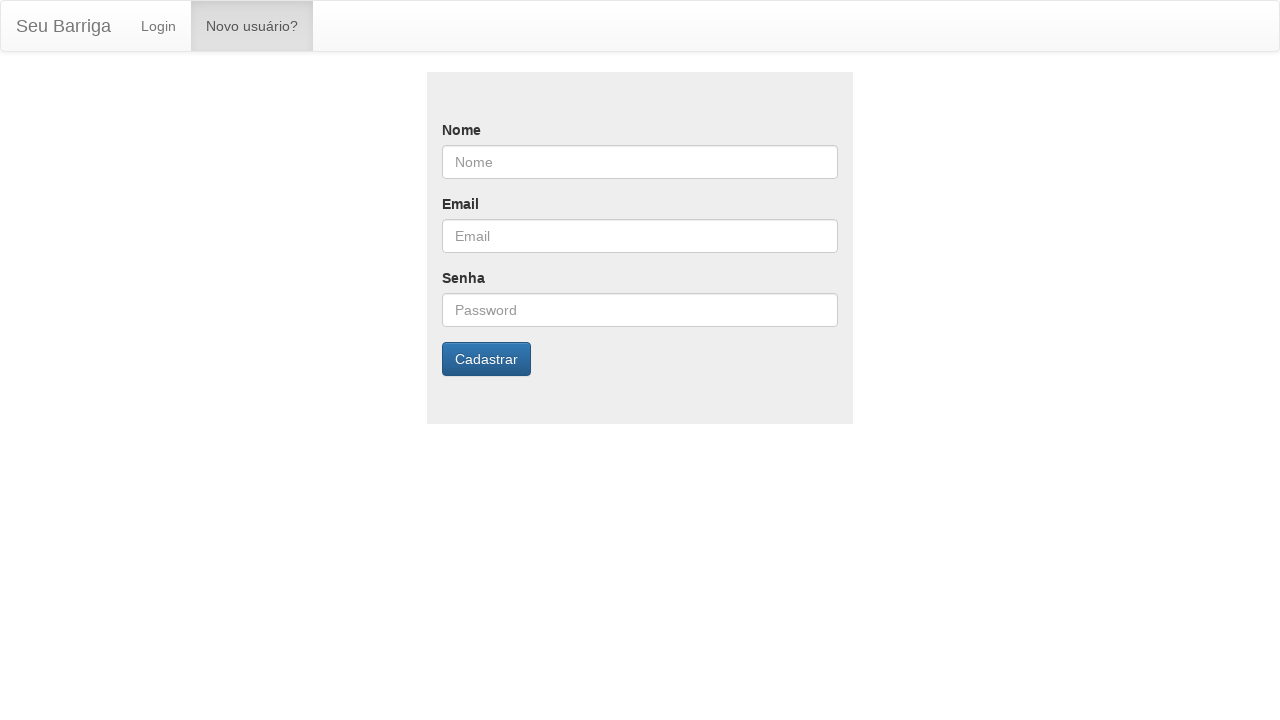

Clicked 'Novo usuário?' link to navigate to registration form at (252, 26) on xpath=//div[@id='bs-example-navbar-collapse-1']//ul//li//a[normalize-space()='No
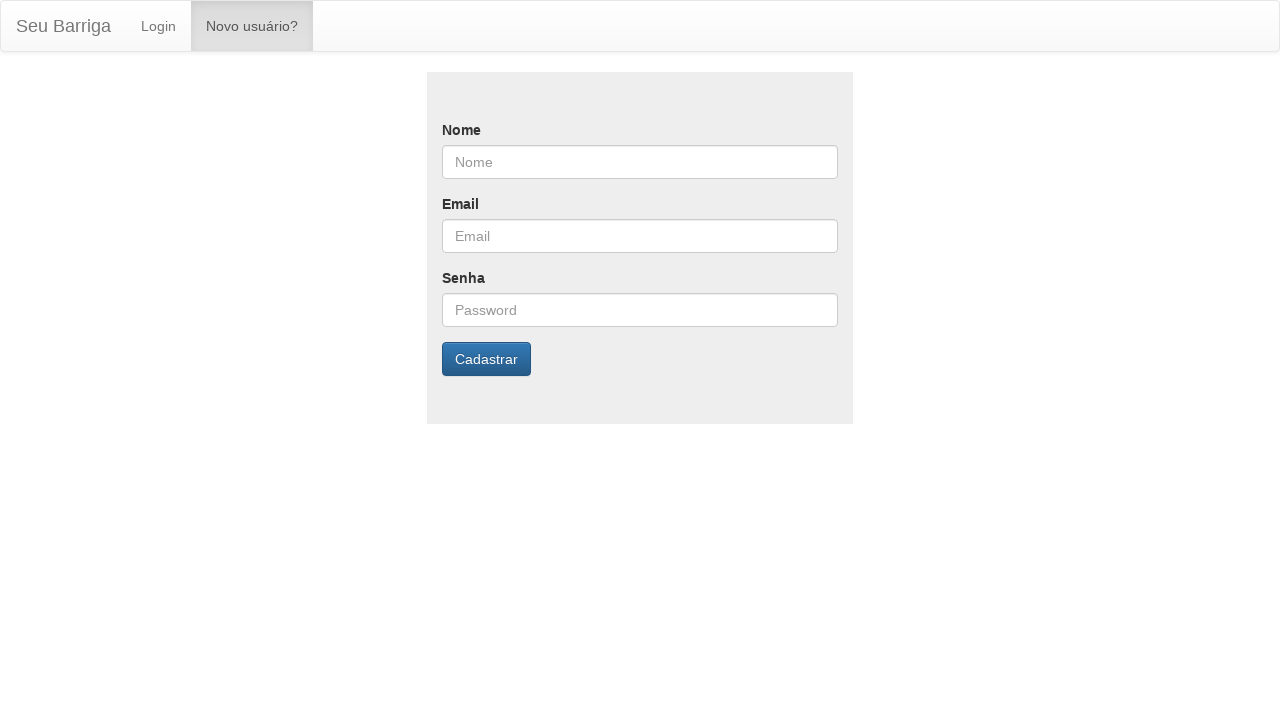

Filled name field with 'João Silva' on #nome
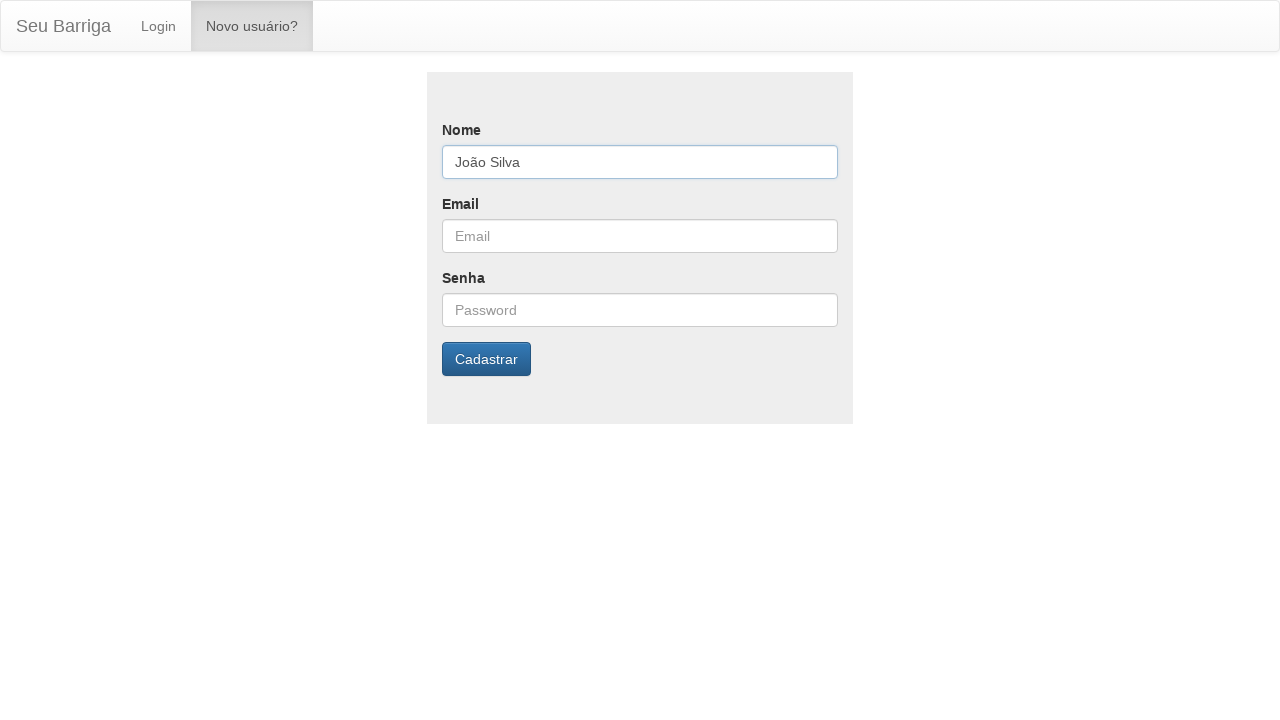

Filled password field with 'pass789012' on #senha
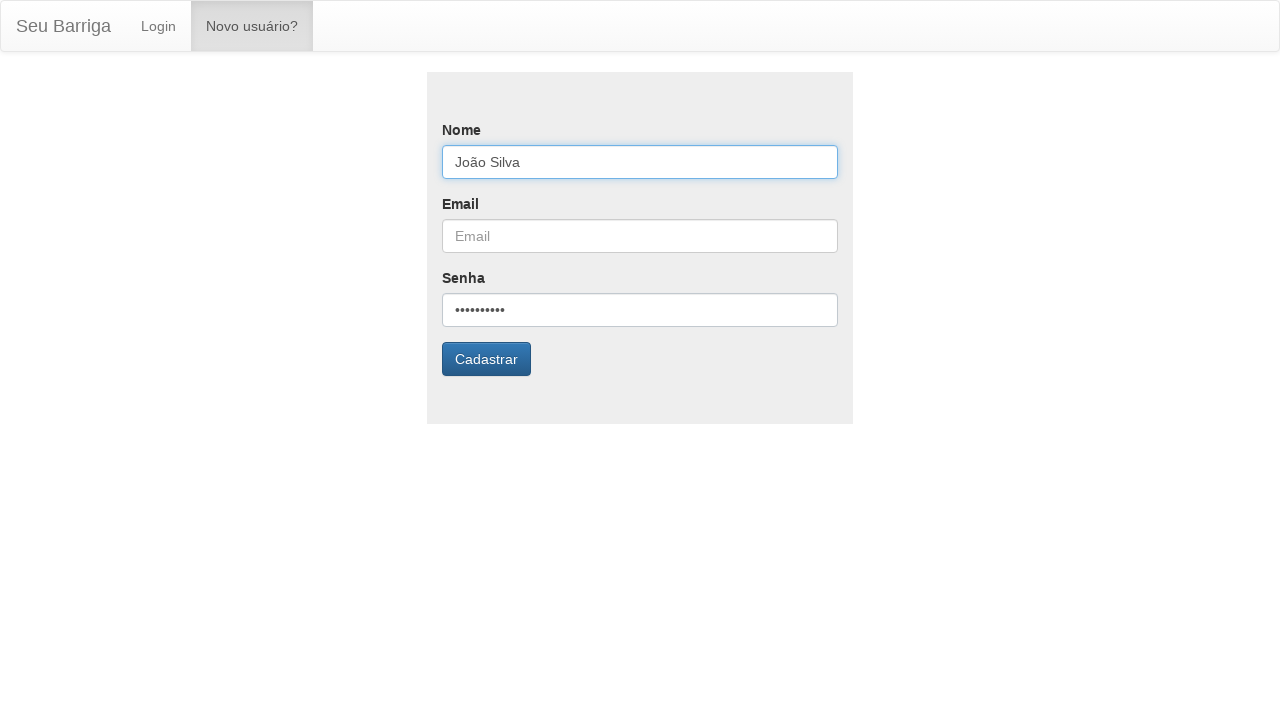

Clicked Cadastrar button to submit registration form without email at (486, 359) on xpath=//div//form//input[@value='Cadastrar']
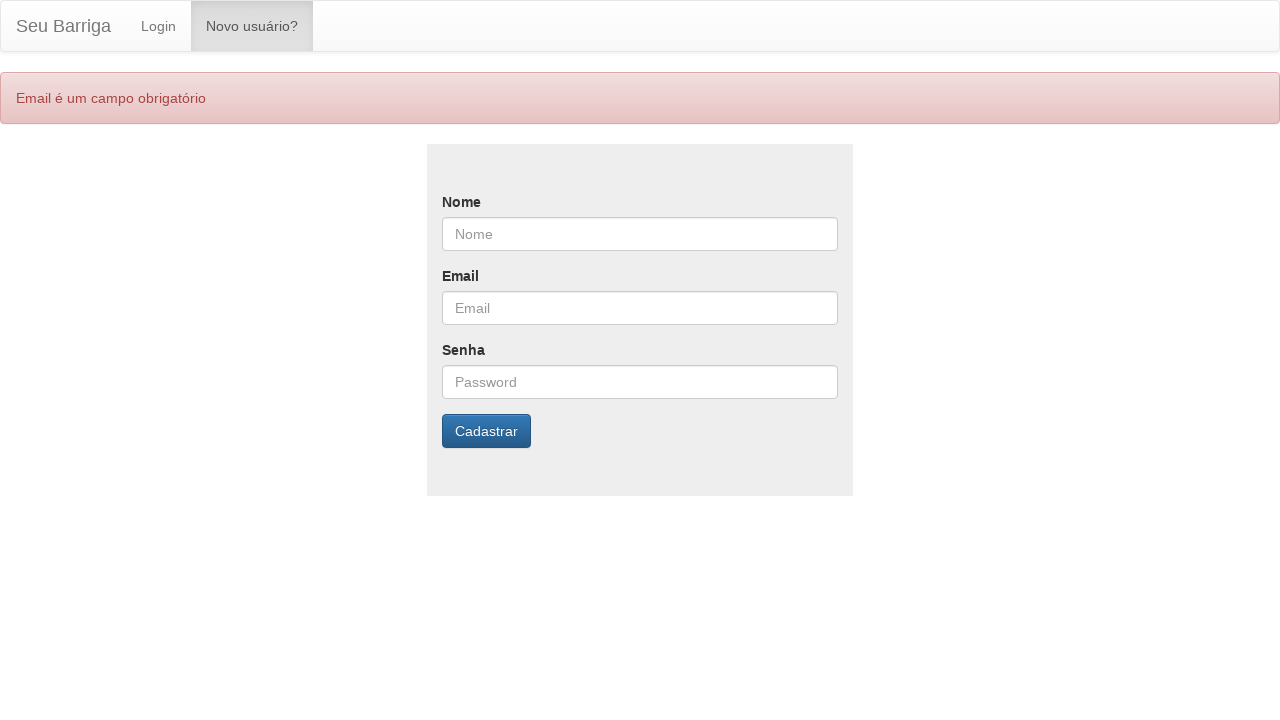

Error message appeared validating missing email field
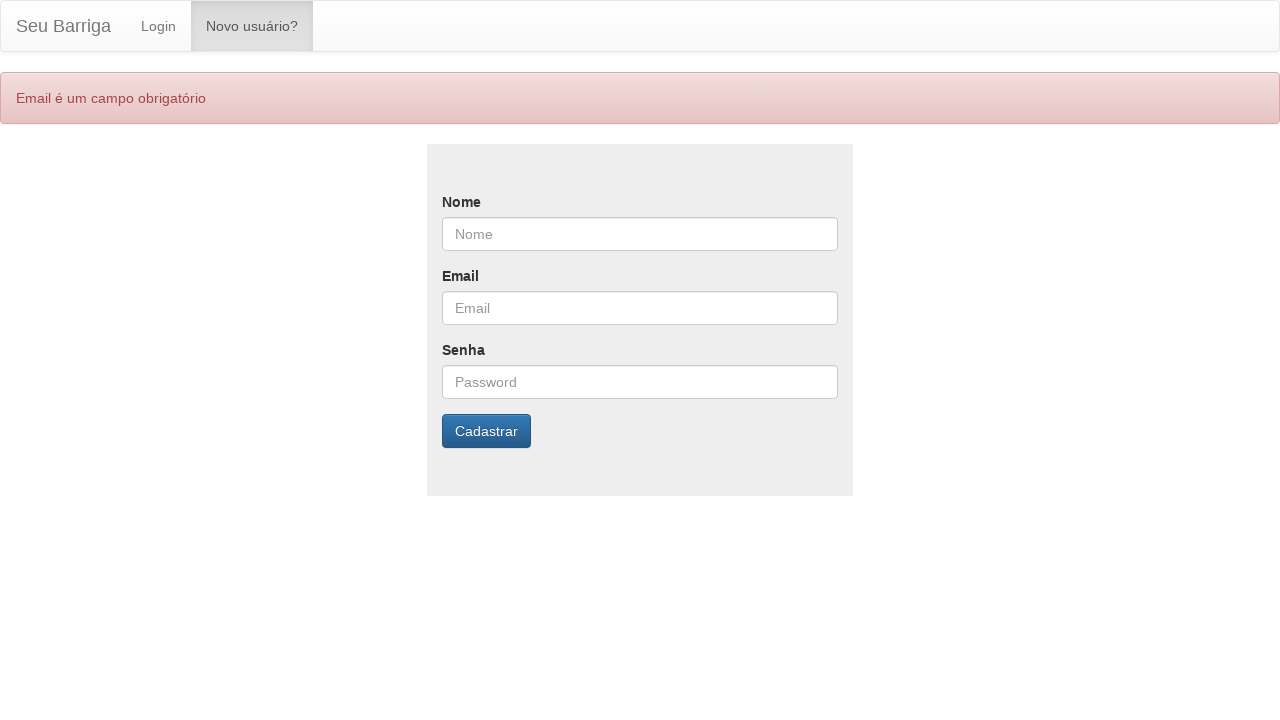

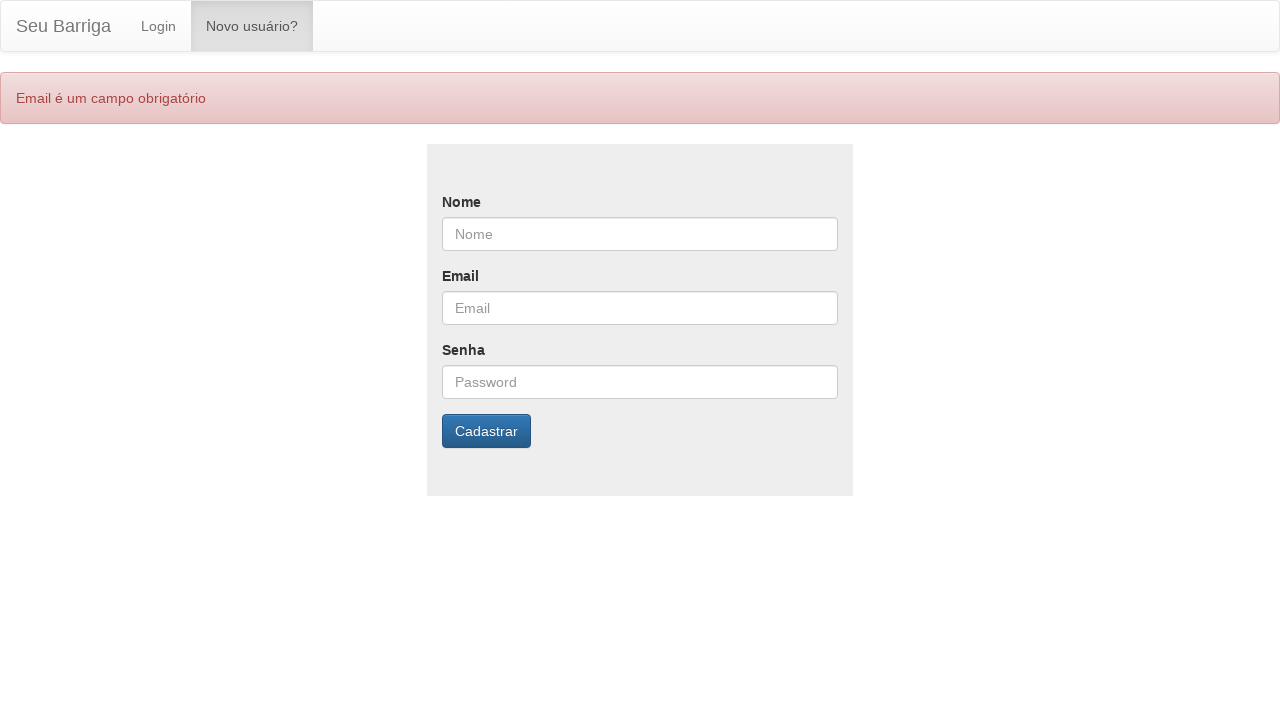